Tests the text box form on DemoQA by filling in full name, email, current address, and permanent address fields, then submitting the form and verifying the output.

Starting URL: https://demoqa.com/text-box

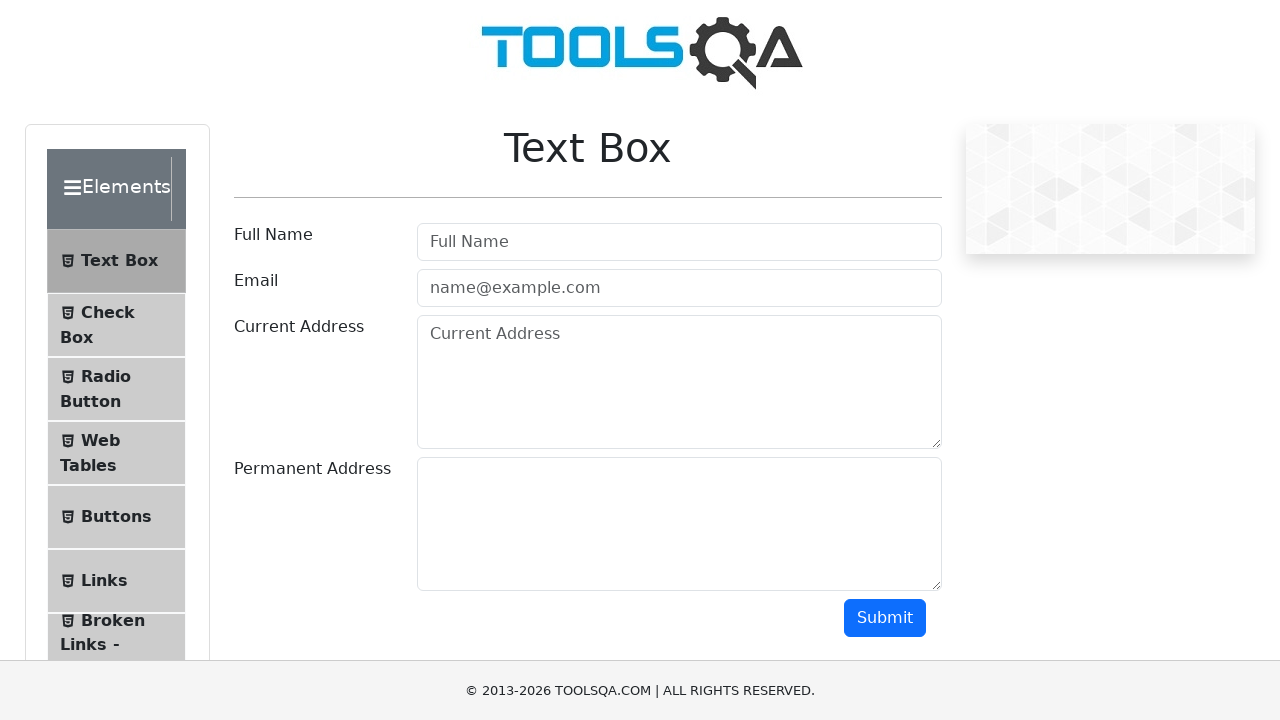

Filled Full Name field with 'DineshPatil' on #userName
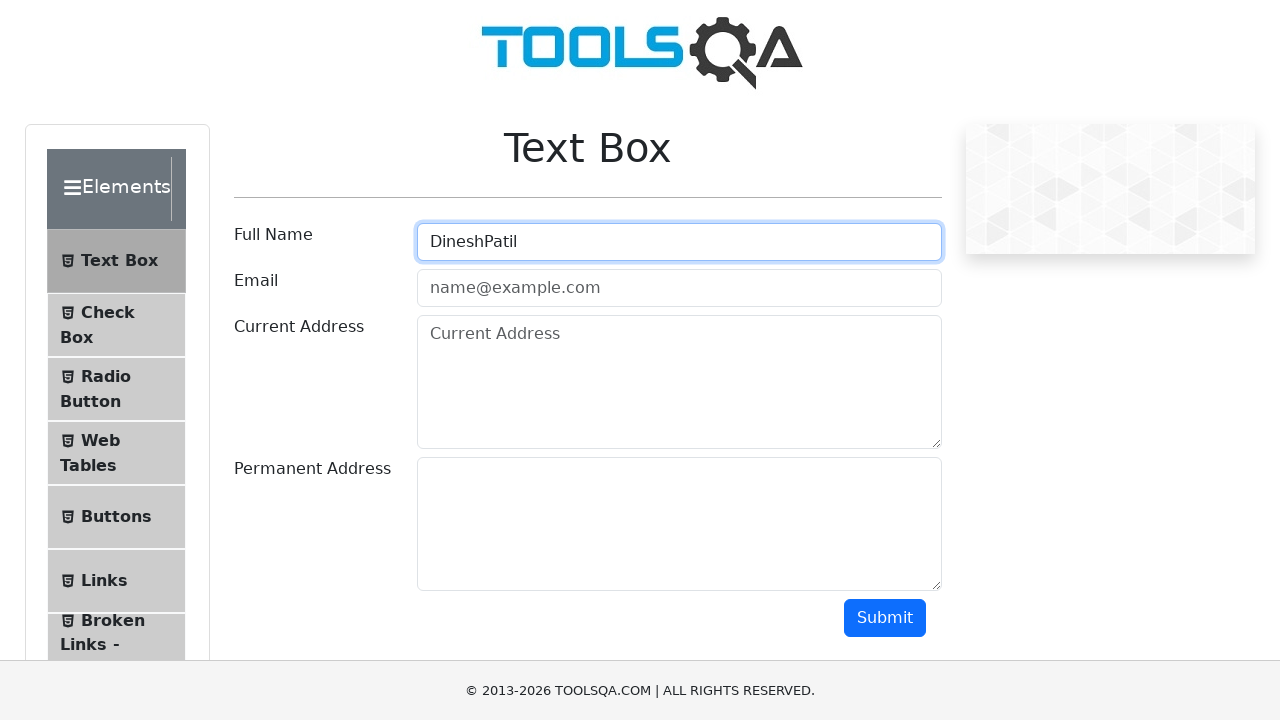

Filled Email field with 'Test@gmail.com' on #userEmail
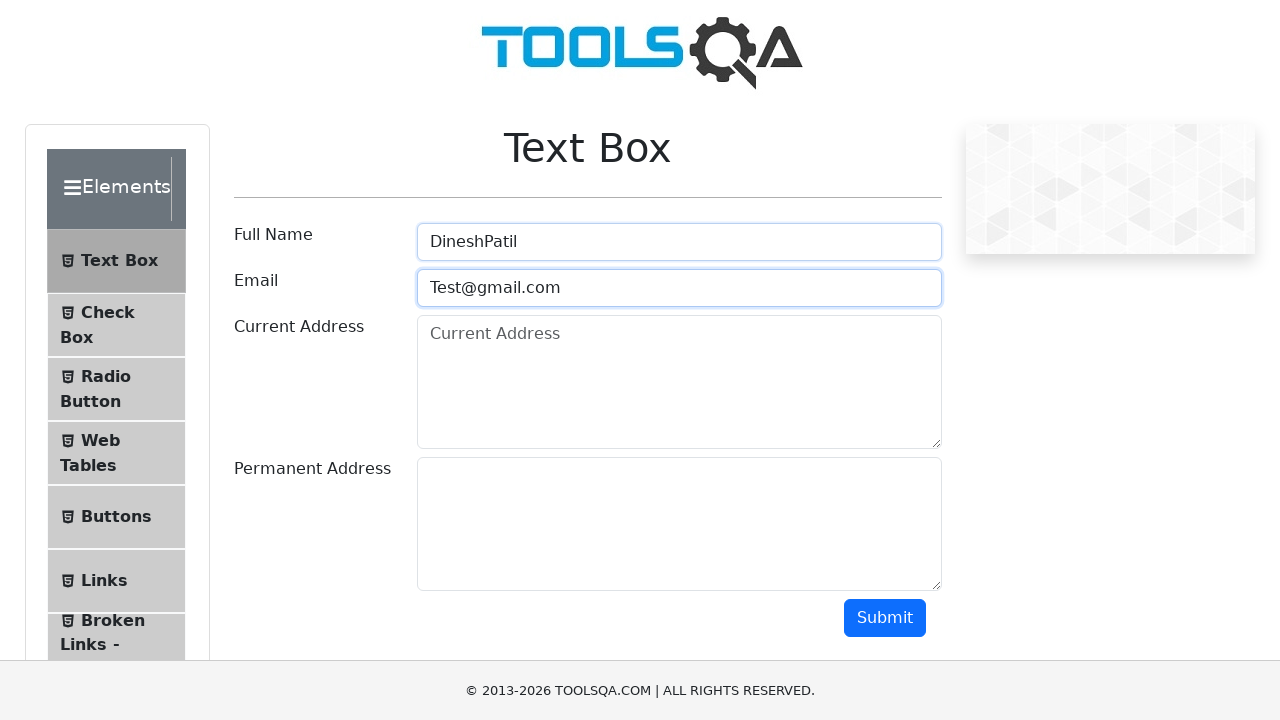

Filled Current Address field with '168 Krishna kunj Soceity' on #currentAddress
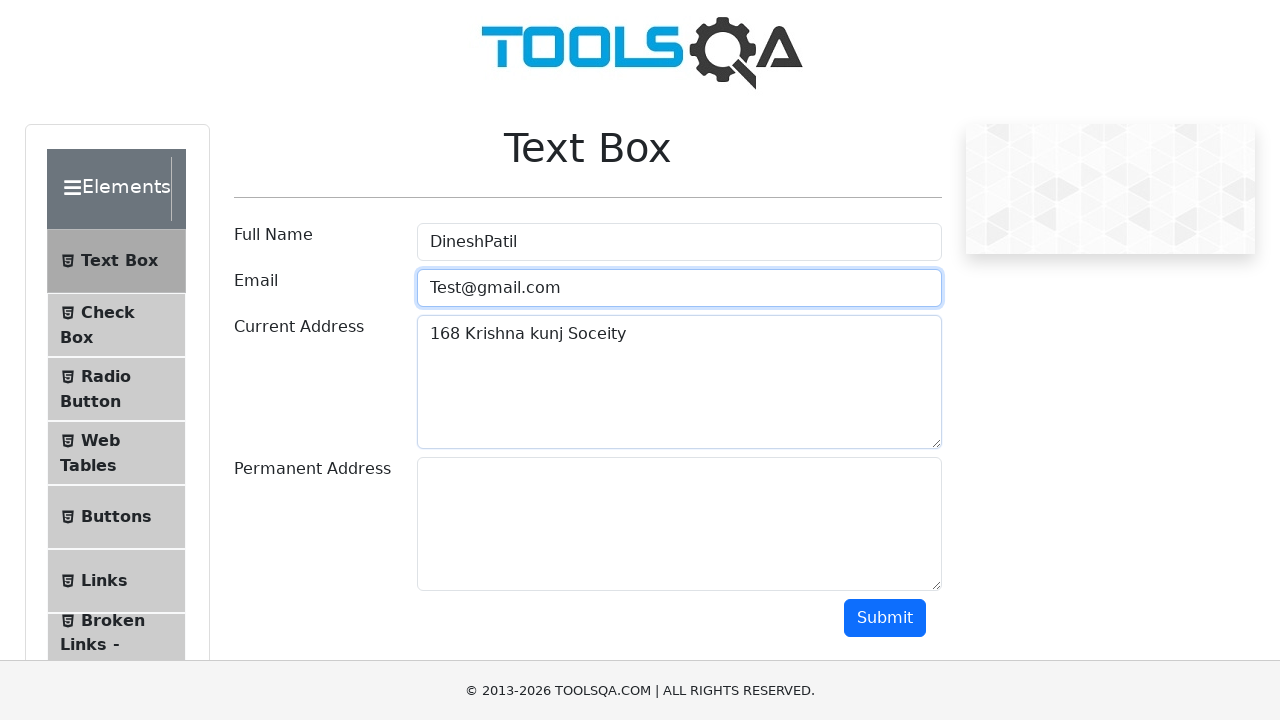

Filled Permanent Address field with '26 sarvoday Nagar' on #permanentAddress
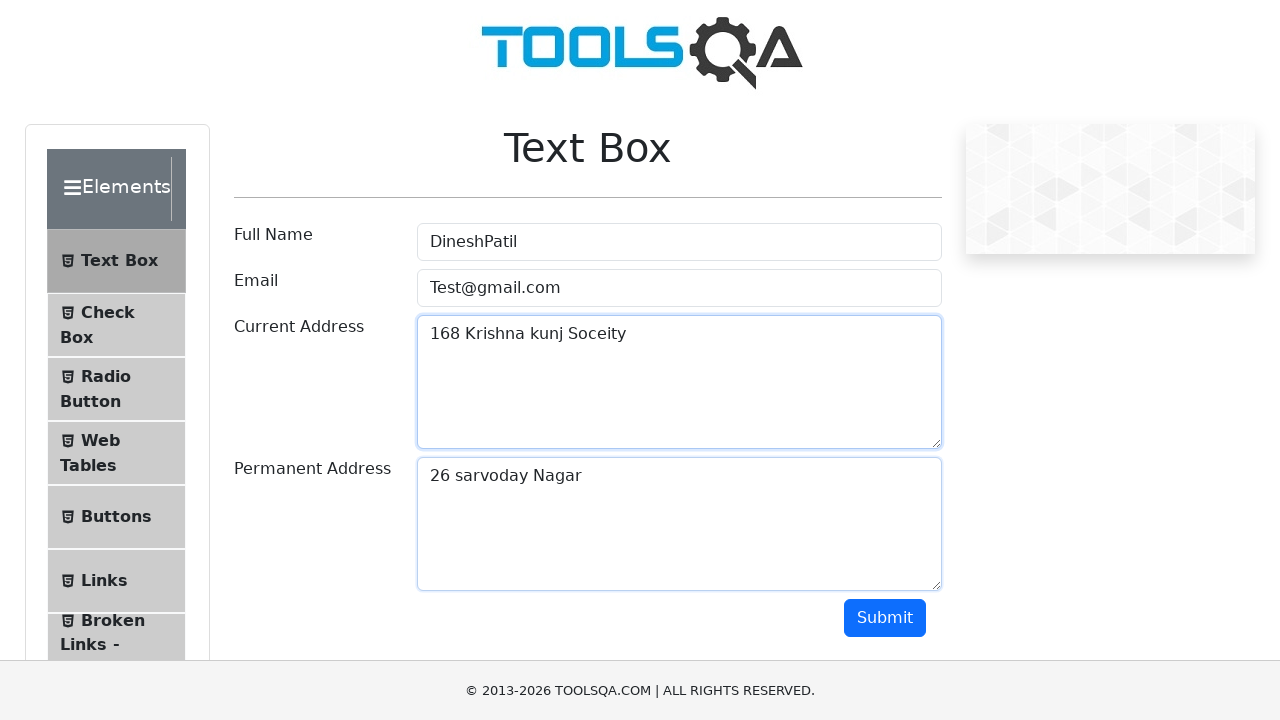

Scrolled down 400 pixels to make submit button visible
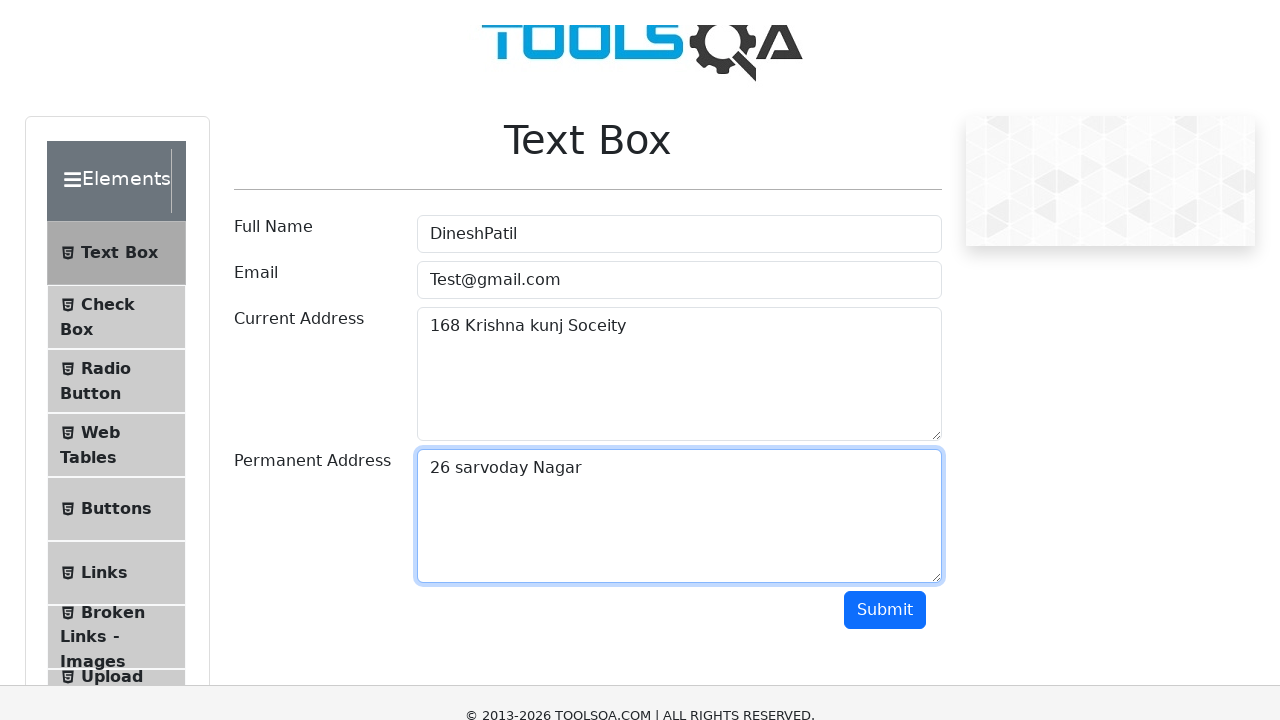

Clicked the Submit button at (885, 218) on #submit
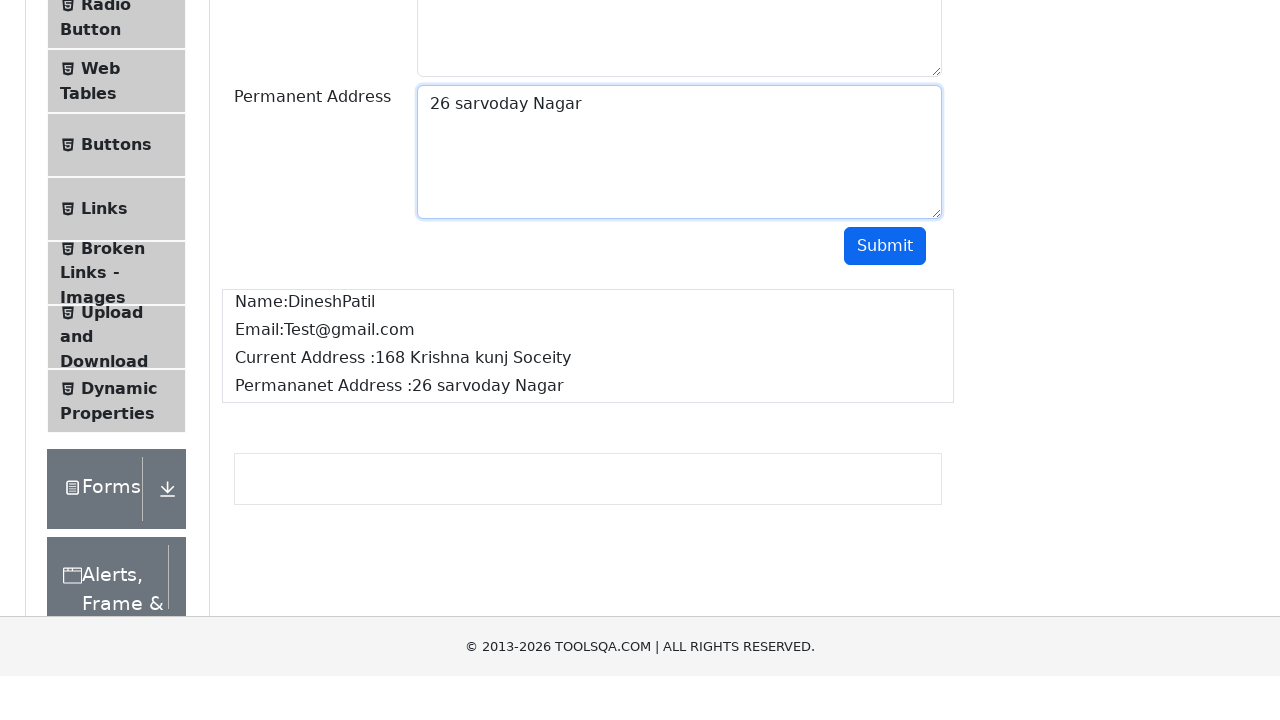

Form output section loaded and displayed
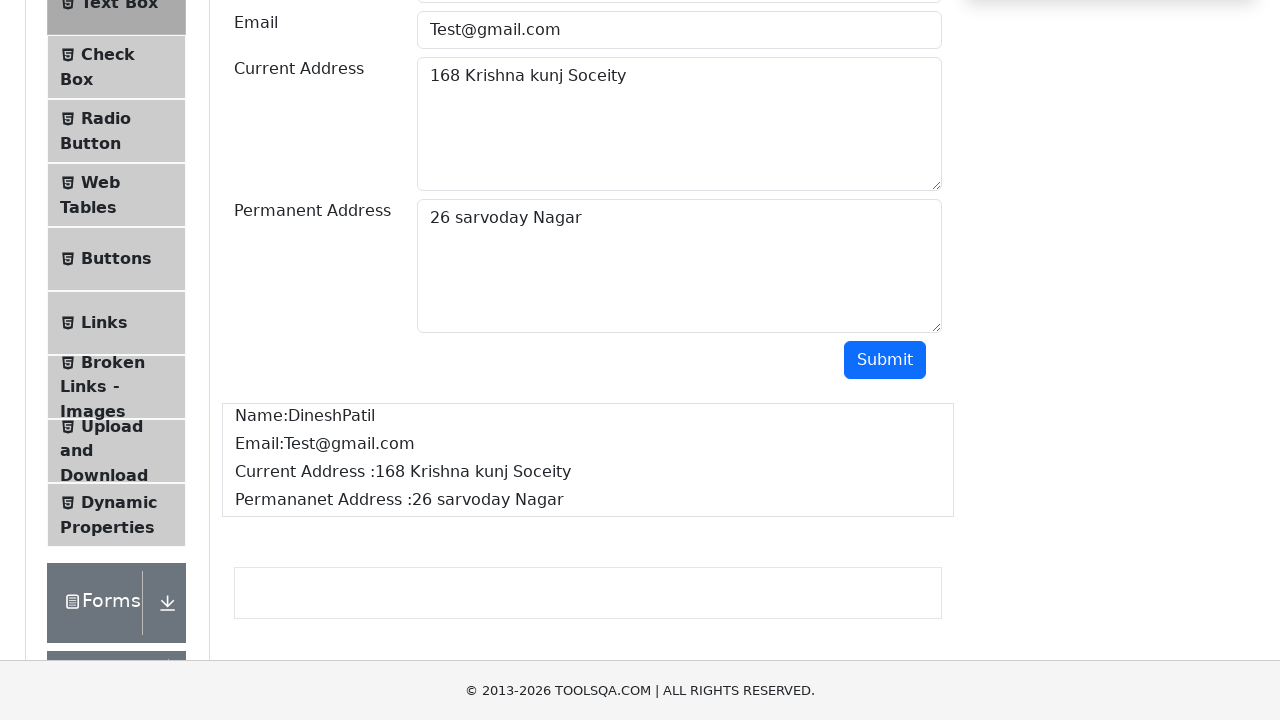

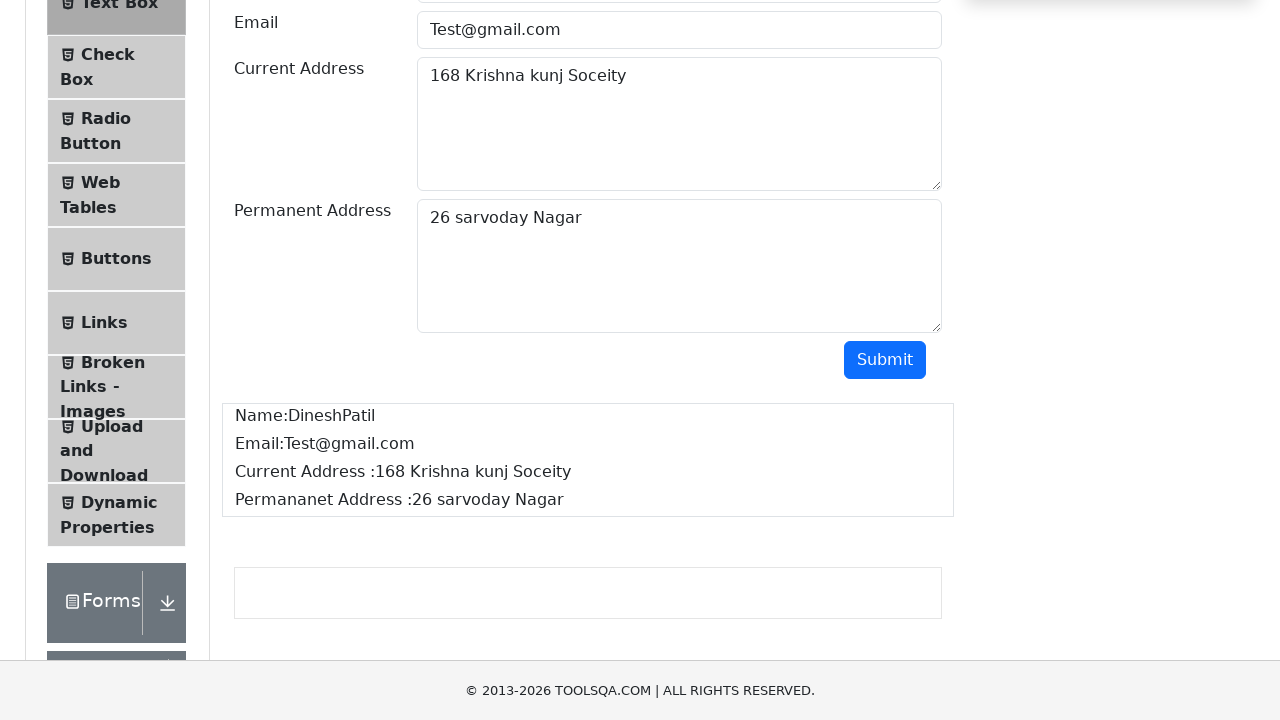